Tests opting out of A/B tests by verifying the page shows an A/B test variation, then adding an opt-out cookie, refreshing, and confirming the page shows "No A/B Test"

Starting URL: http://the-internet.herokuapp.com/abtest

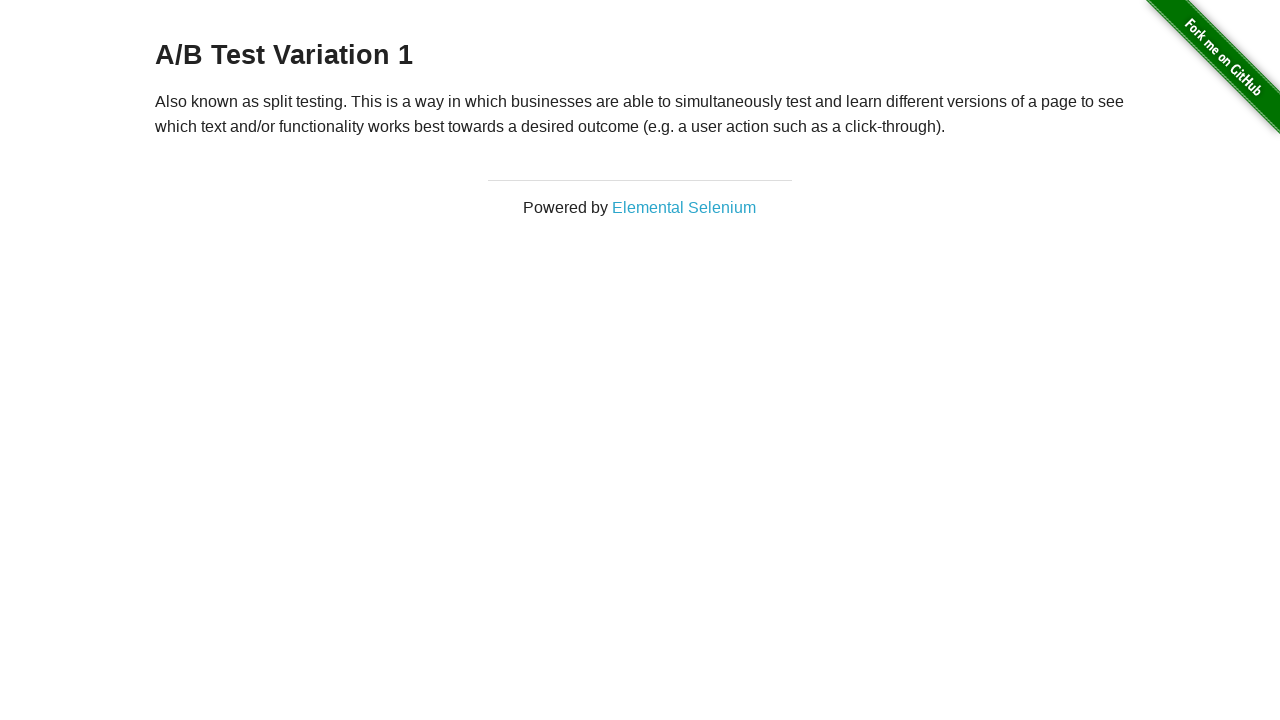

Located the h3 heading element
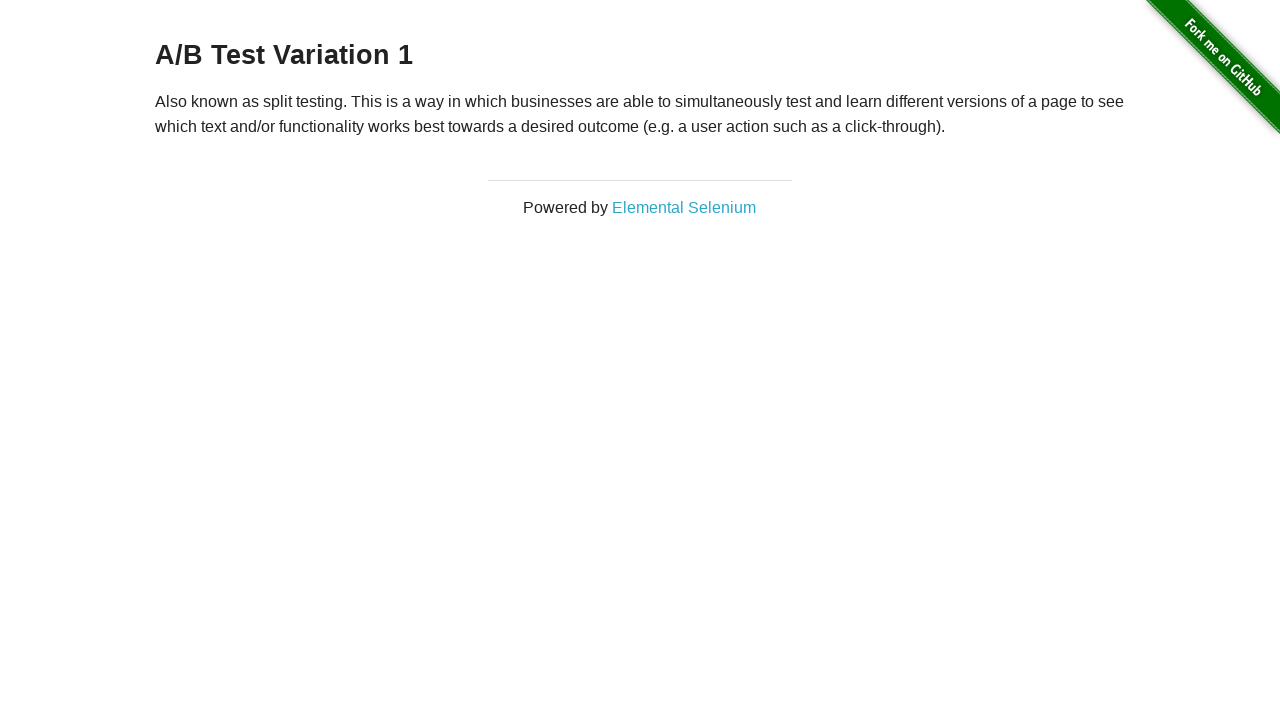

Retrieved heading text content
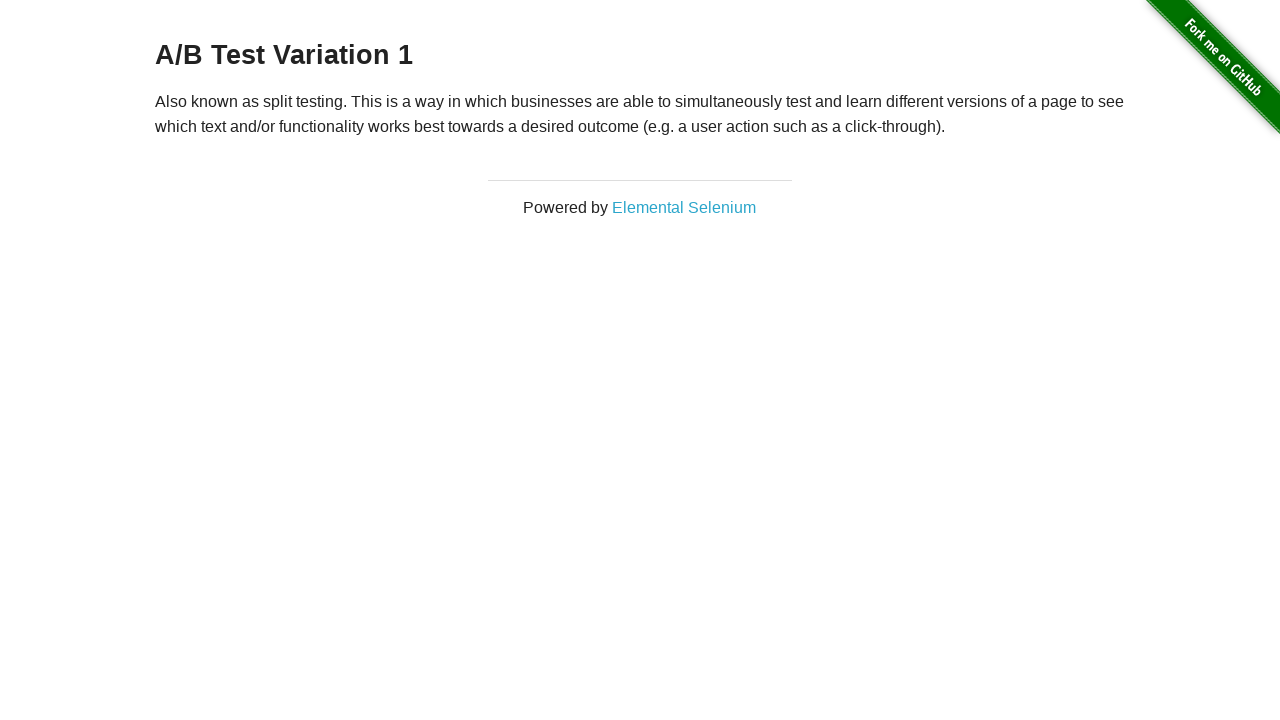

Verified page shows A/B test variation: A/B Test Variation 1
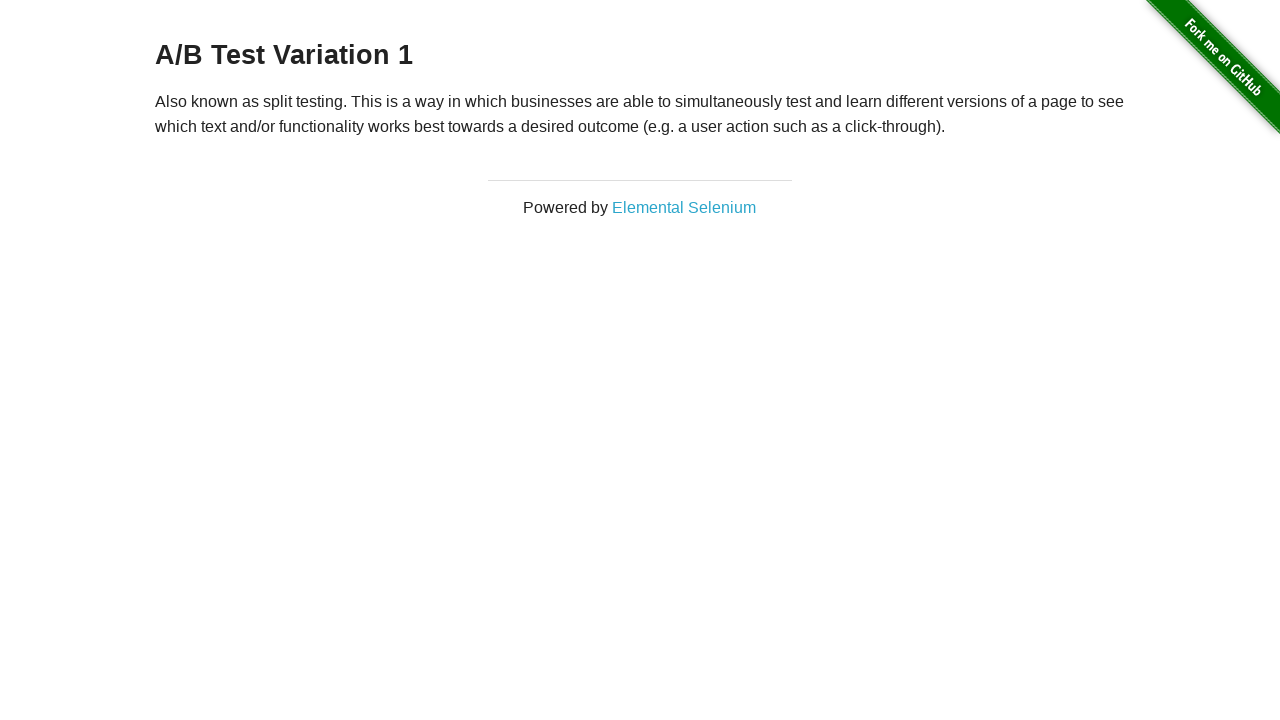

Added optimizelyOptOut cookie with value 'true'
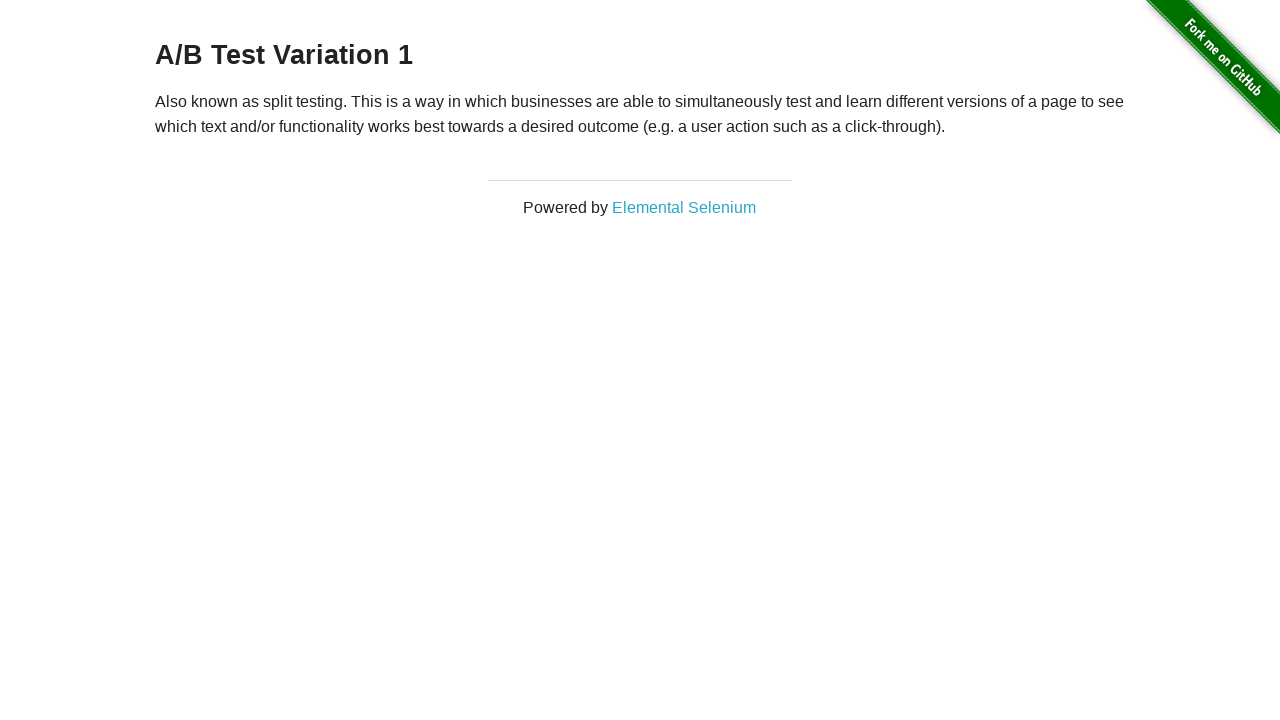

Reloaded page after adding opt-out cookie
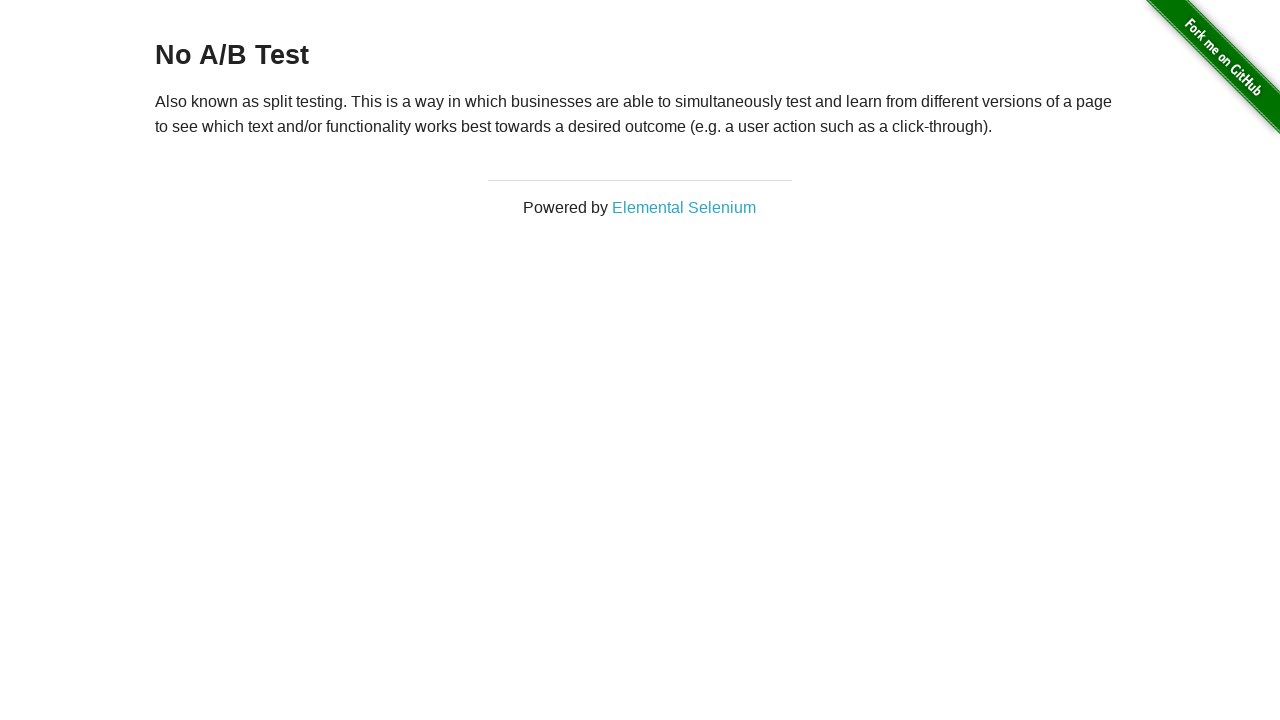

Retrieved heading text after page reload
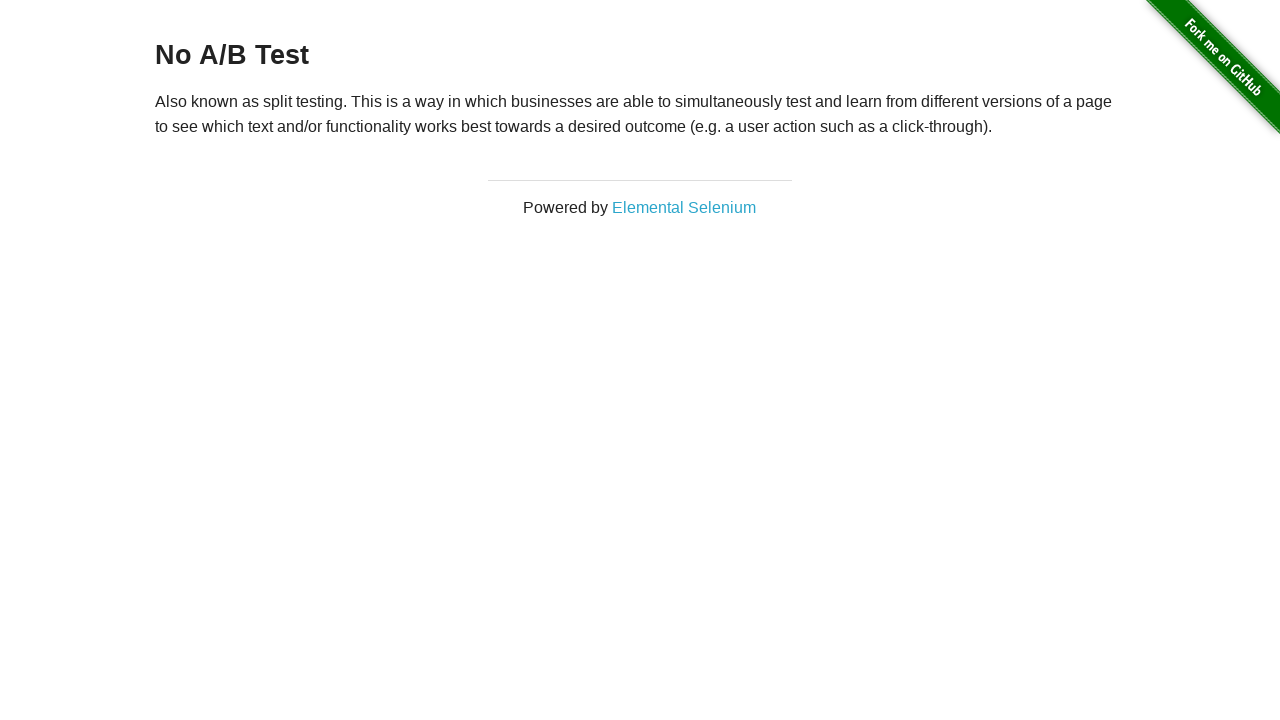

Verified page now shows 'No A/B Test' after opting out
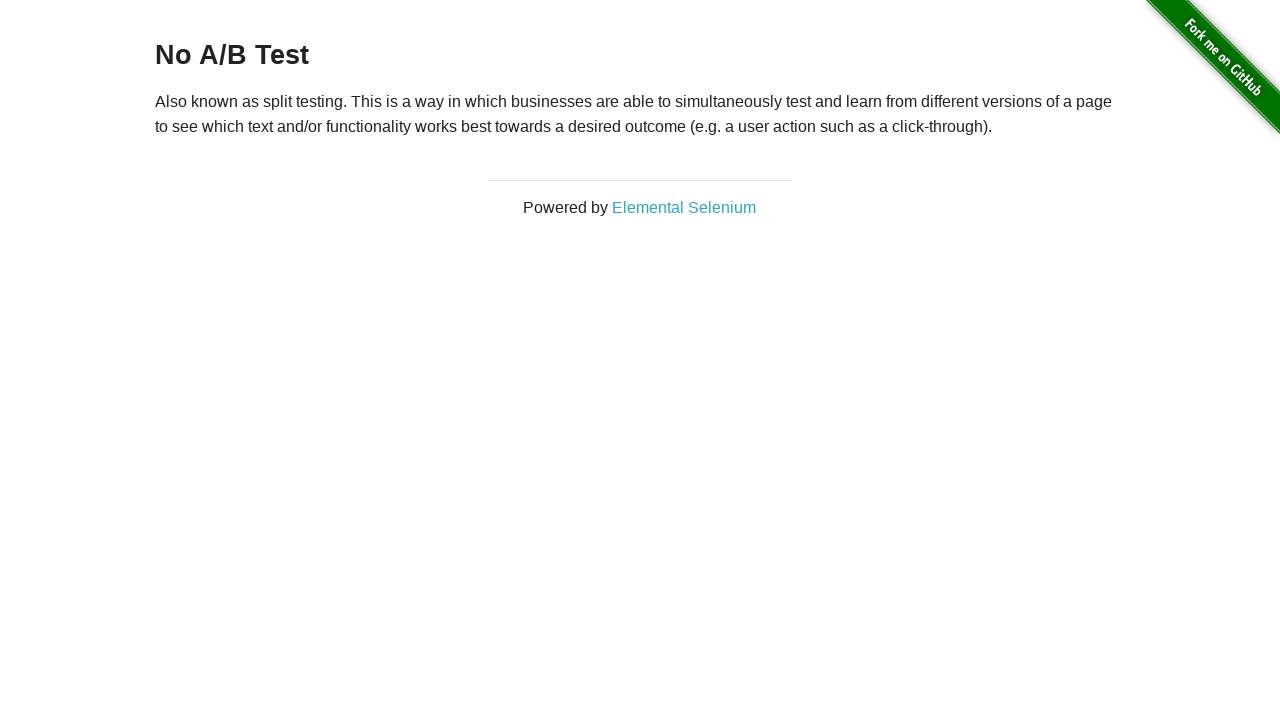

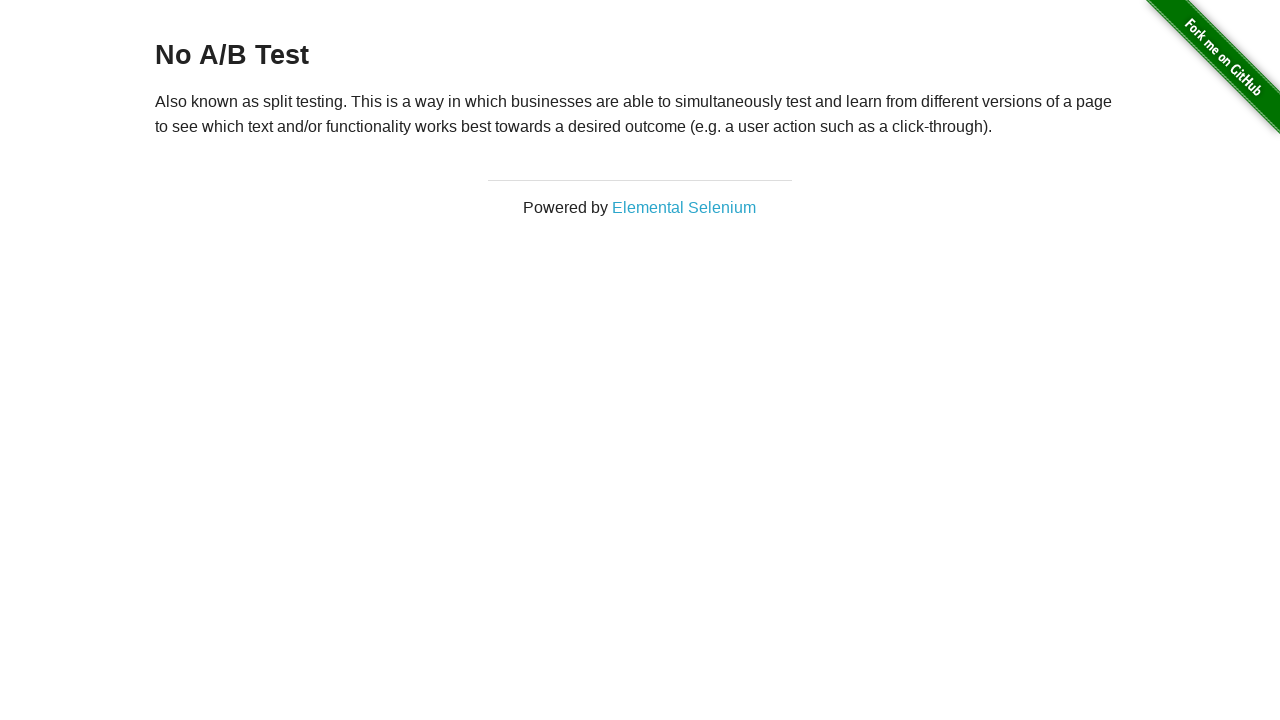